Tests flight booking form by selecting origin/destination locations, trip type, passenger options, number of passengers, currency, and submitting the search

Starting URL: https://rahulshettyacademy.com/dropdownsPractise/

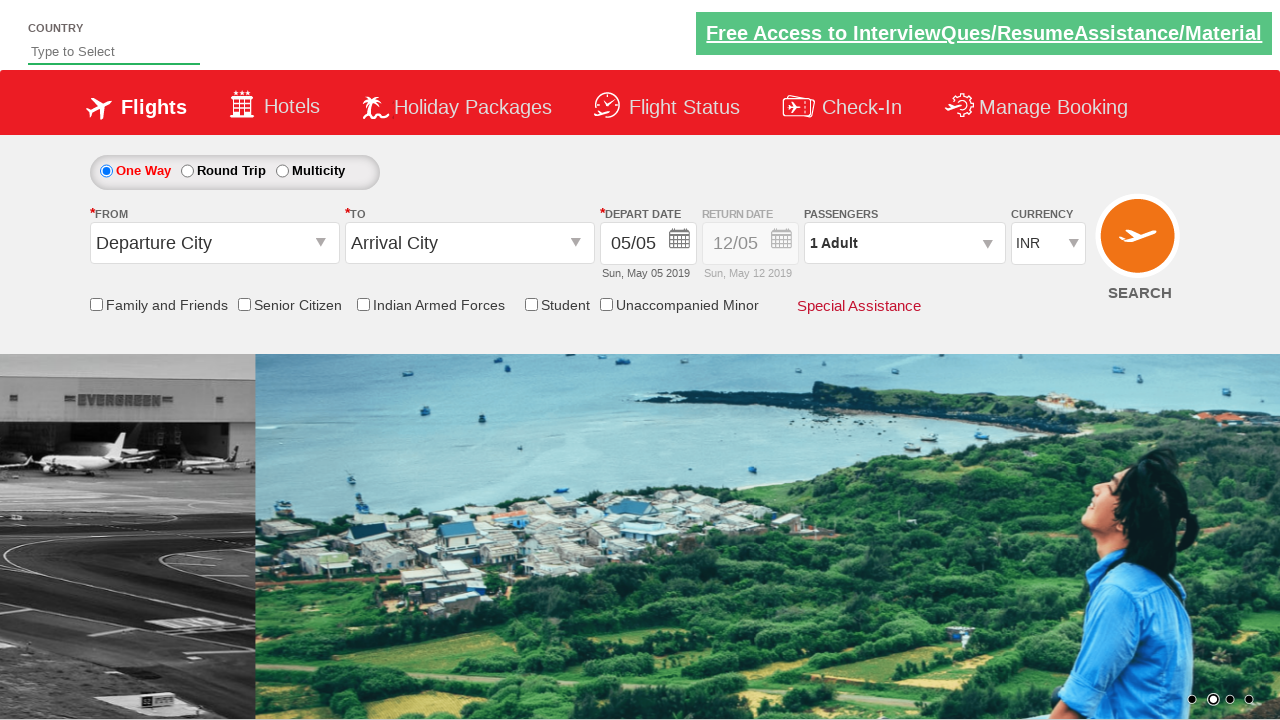

Clicked on origin location field at (214, 243) on #ctl00_mainContent_ddl_originStation1_CTXT
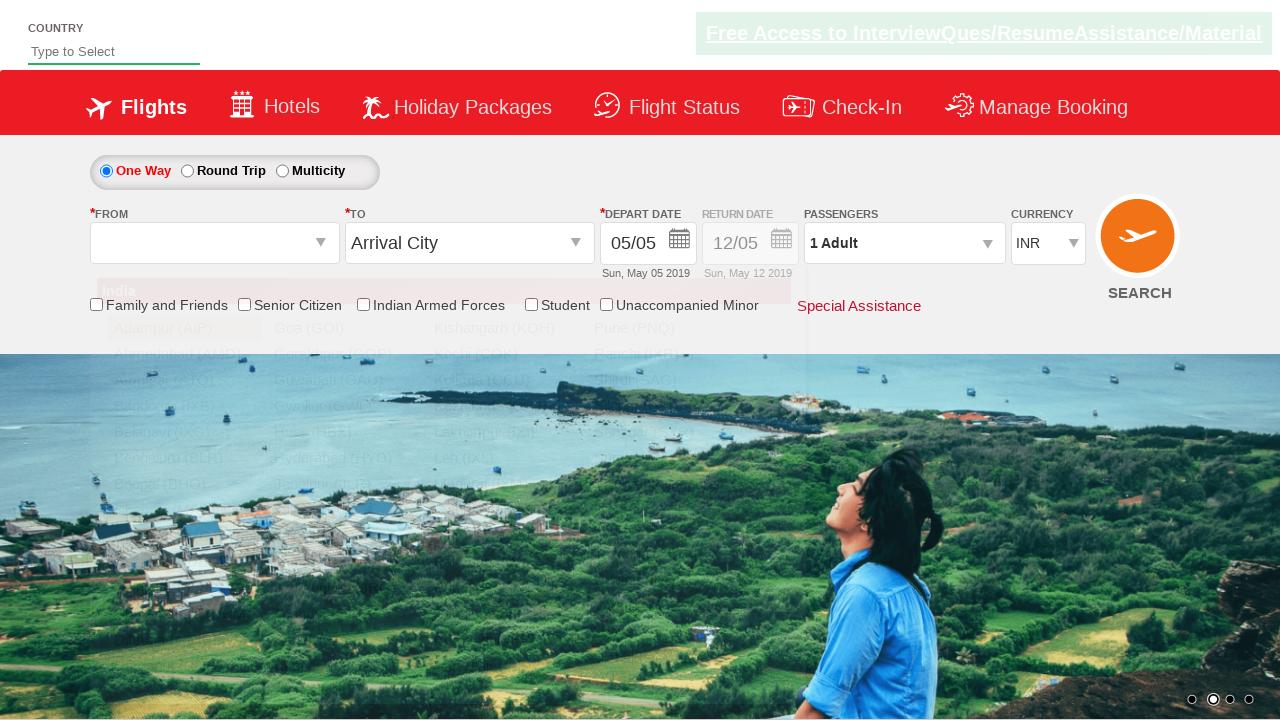

Selected Bangalore as origin location at (184, 458) on xpath=//div[@id='ctl00_mainContent_ddl_originStation1_CTNR'] //a[@value='BLR']
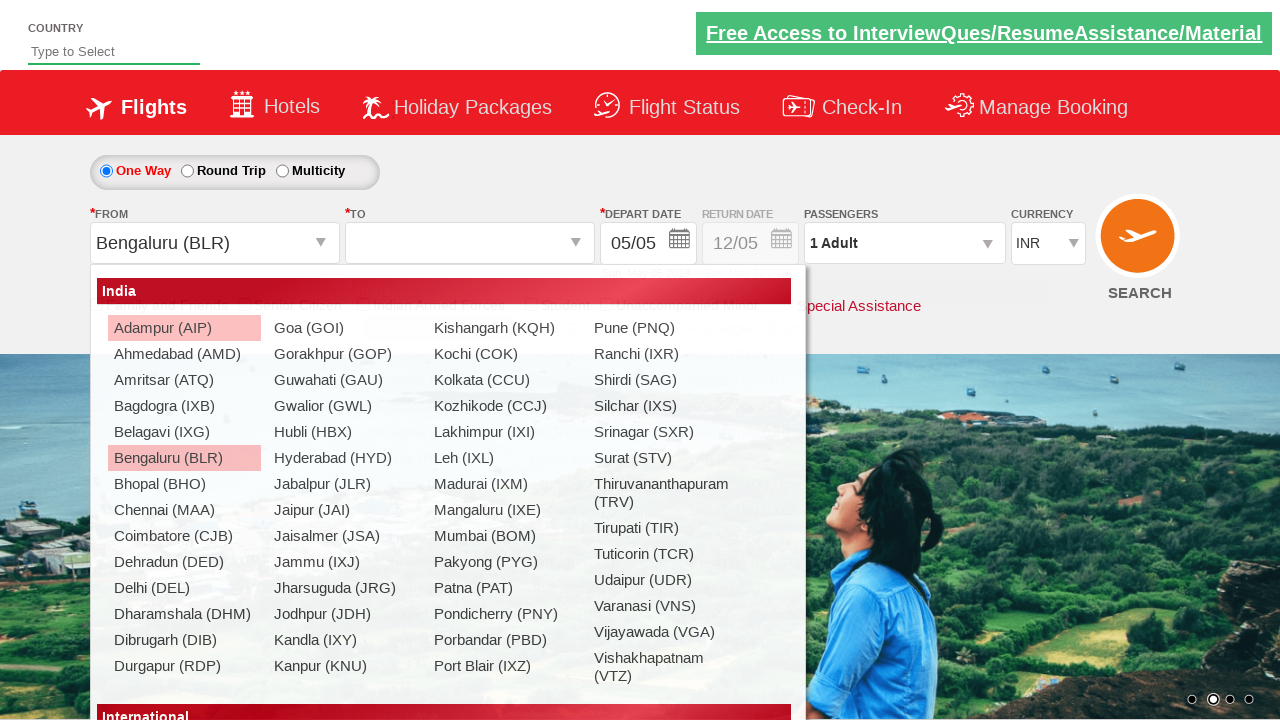

Waited for destination field to be enabled
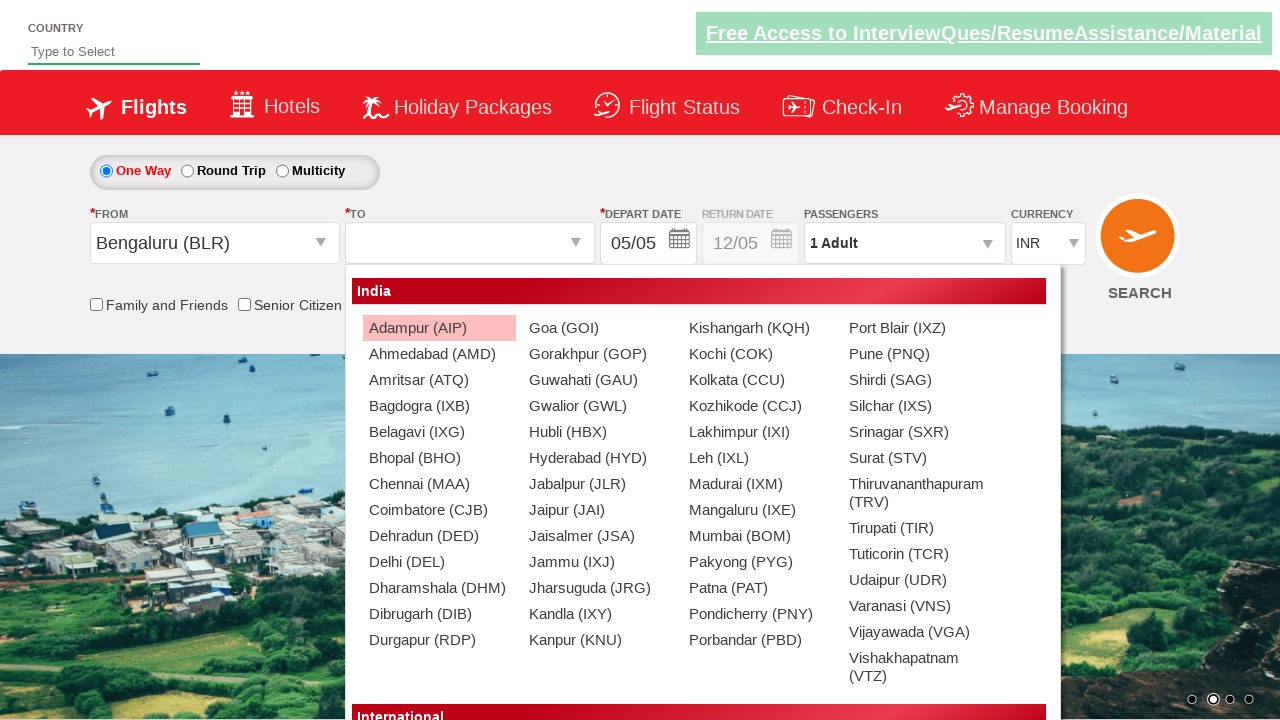

Selected Chennai as destination location at (439, 484) on (//div[@id='glsctl00_mainContent_ddl_destinationStation1_CTNR'] //a[@value='MAA'
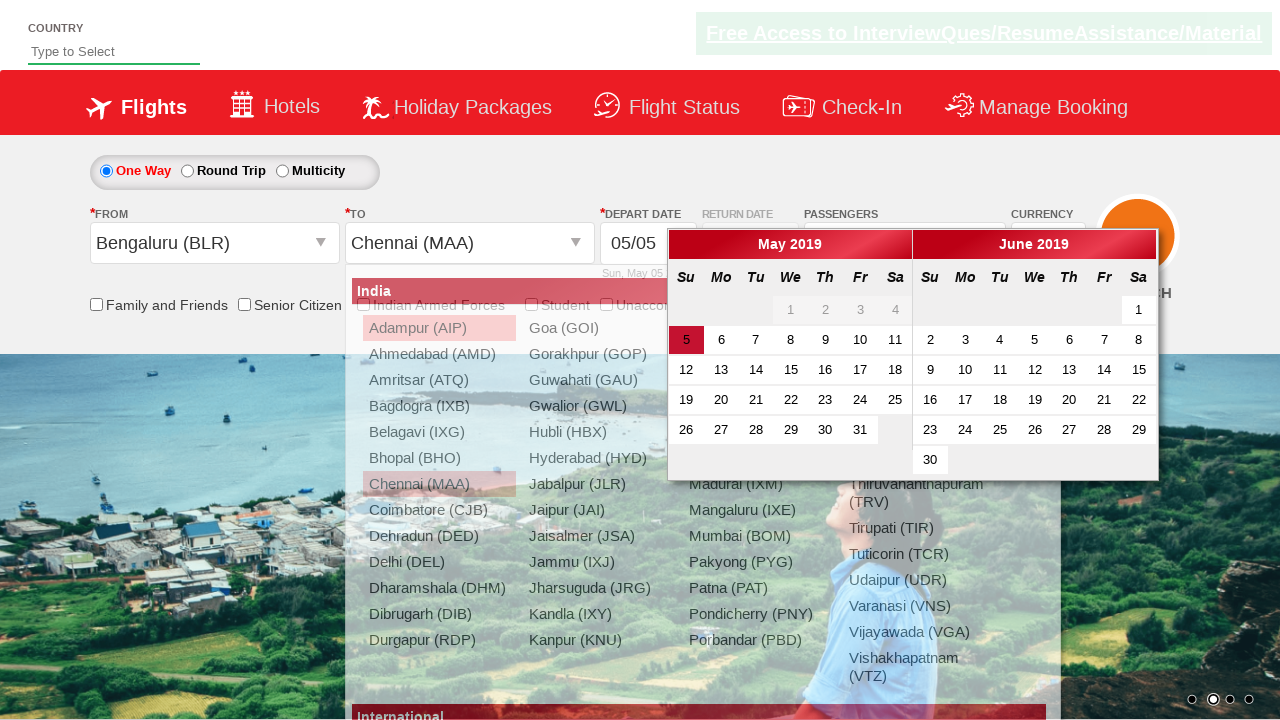

Selected round trip option at (187, 171) on #ctl00_mainContent_rbtnl_Trip_1
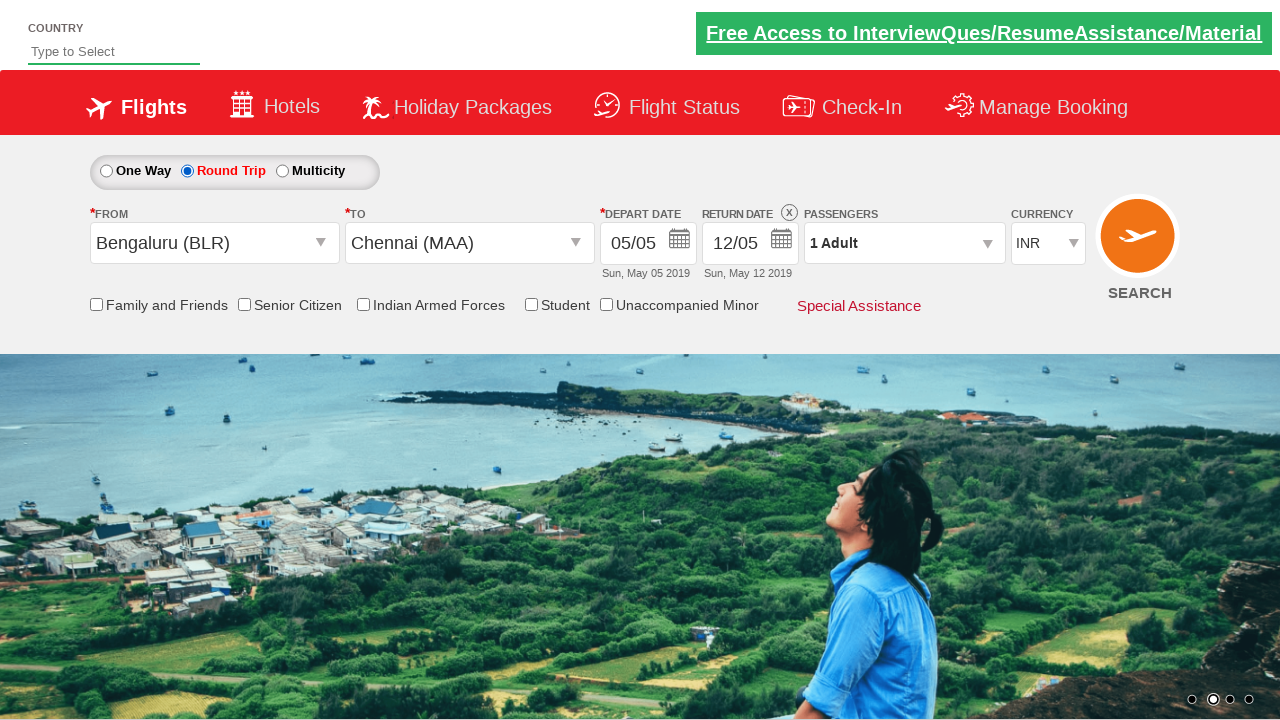

Enabled student discount checkbox at (531, 304) on input[id='ctl00_mainContent_chk_StudentDiscount']
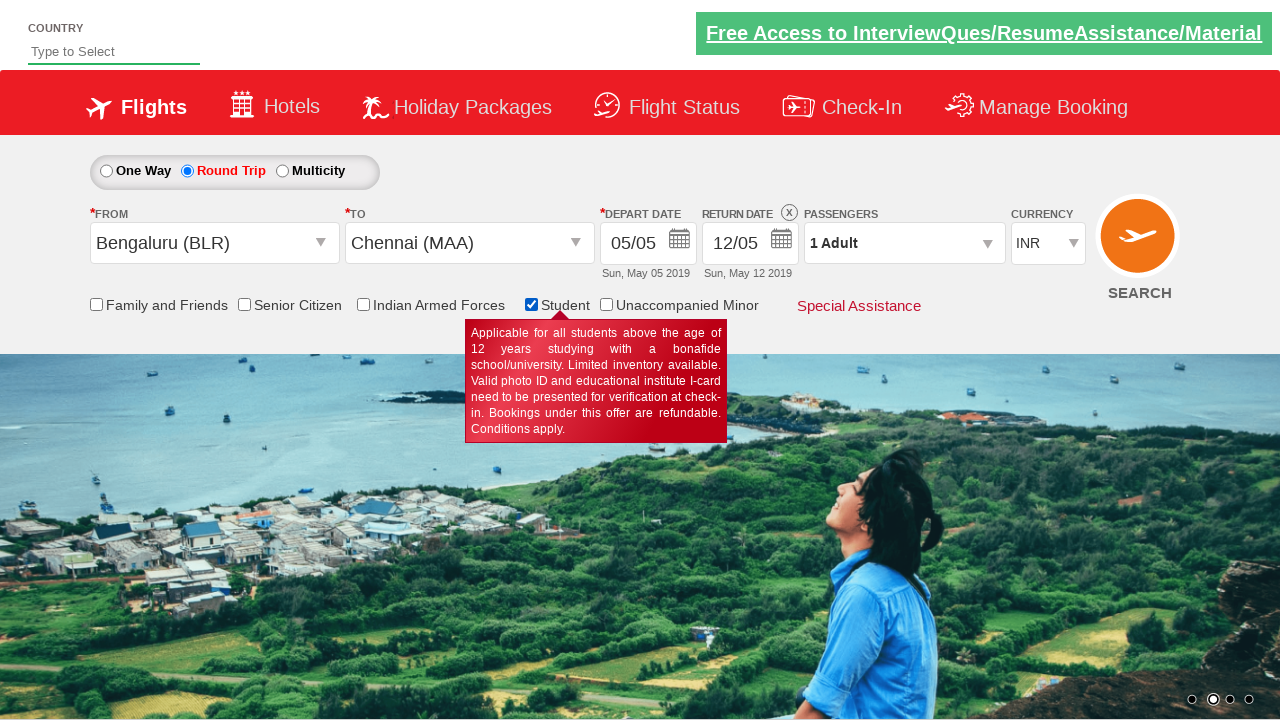

Clicked on passenger info dropdown at (904, 243) on #divpaxinfo
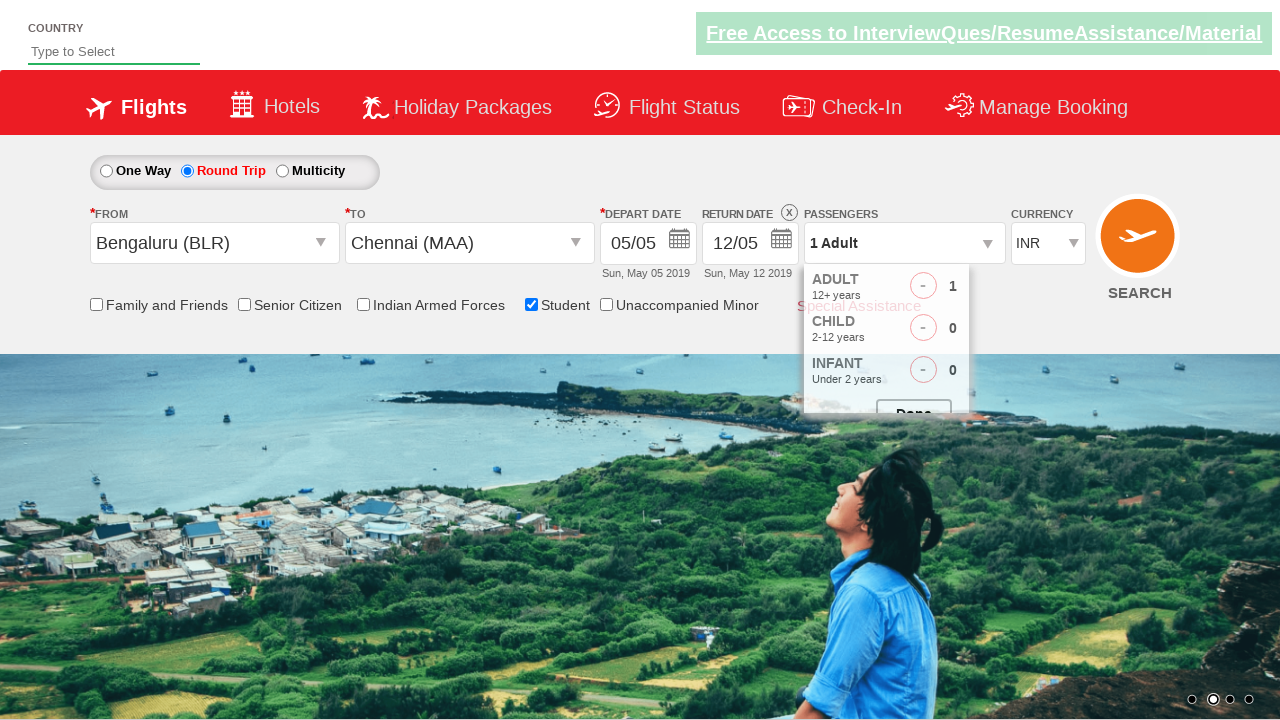

Waited for passenger dropdown to open
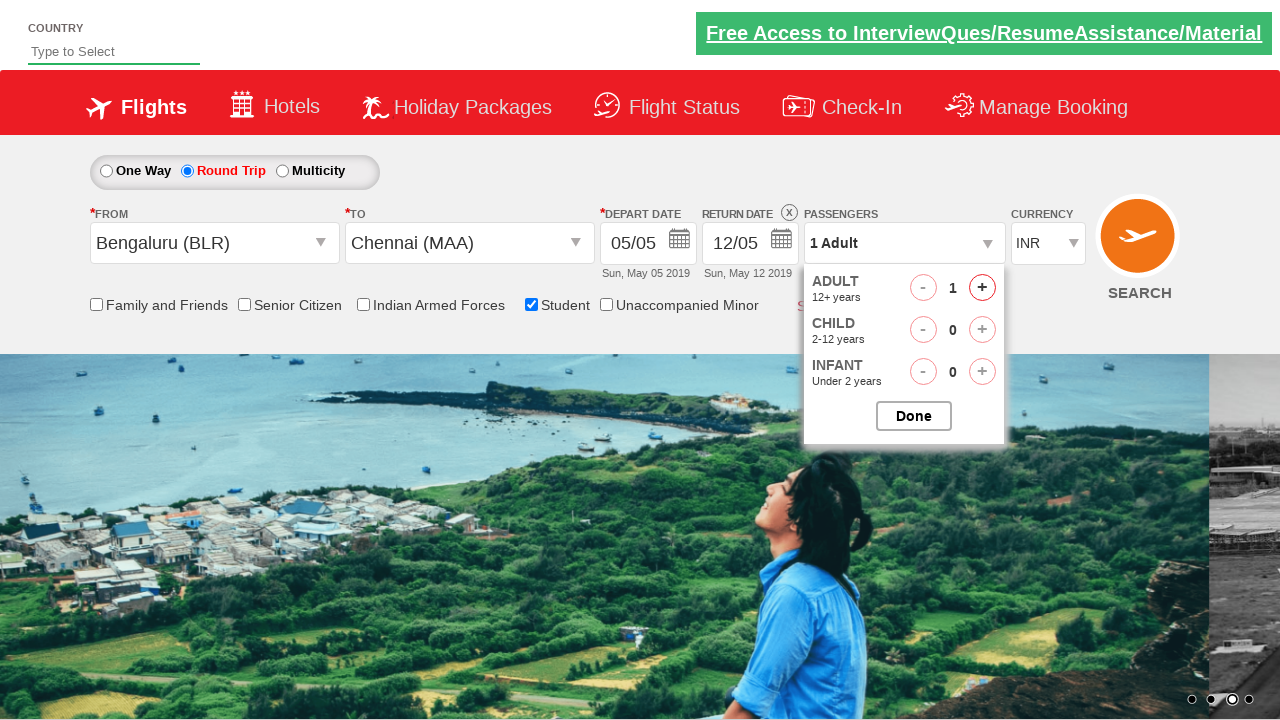

Incremented adult count (click 1 of 4) at (982, 288) on #hrefIncAdt
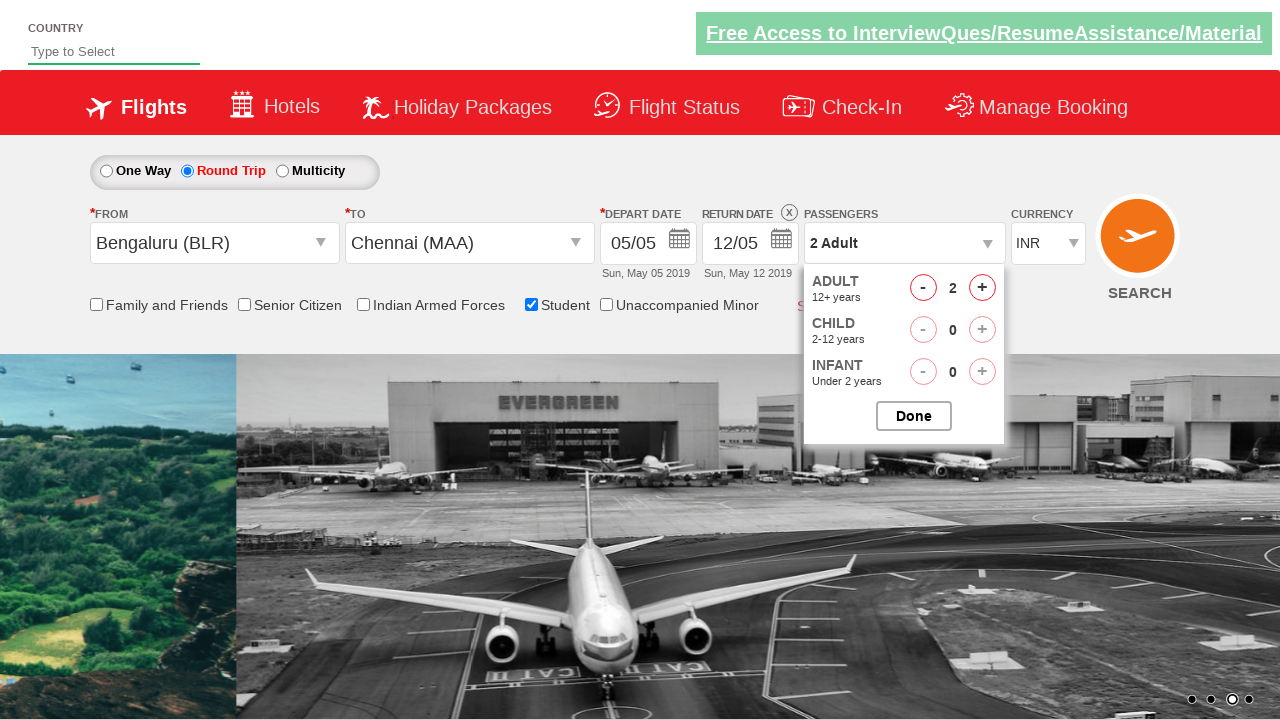

Incremented adult count (click 2 of 4) at (982, 288) on #hrefIncAdt
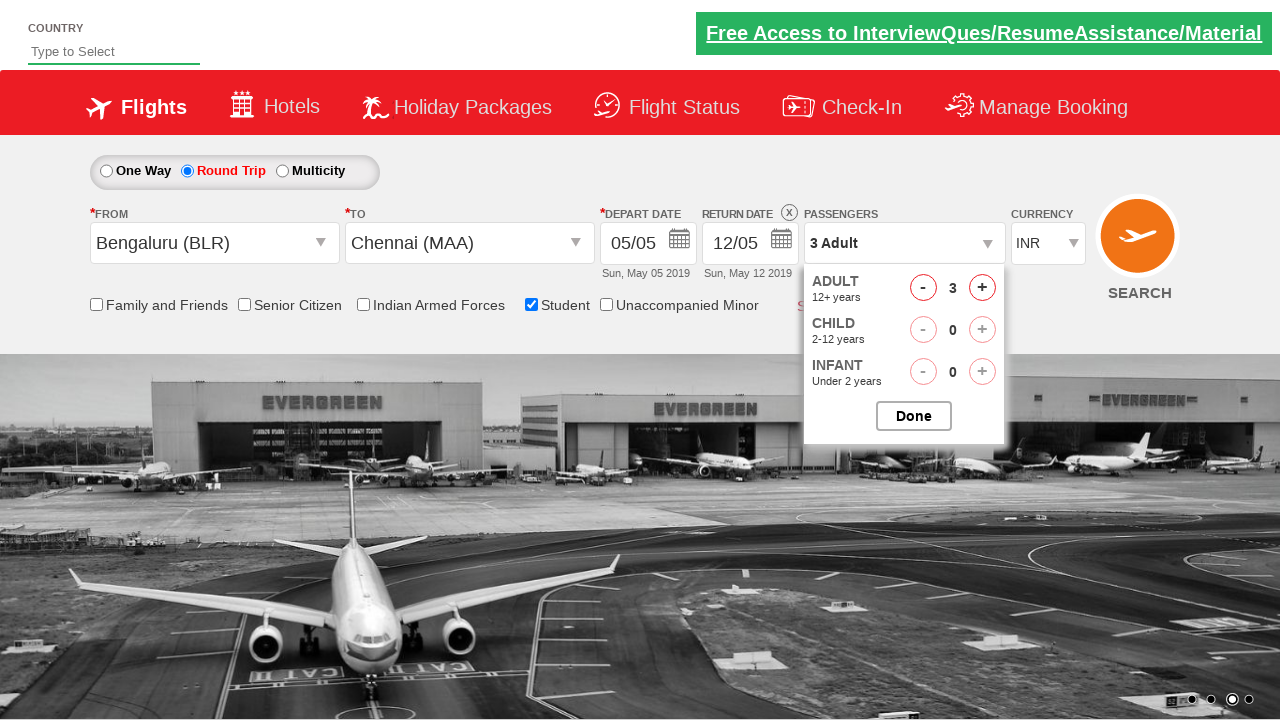

Incremented adult count (click 3 of 4) at (982, 288) on #hrefIncAdt
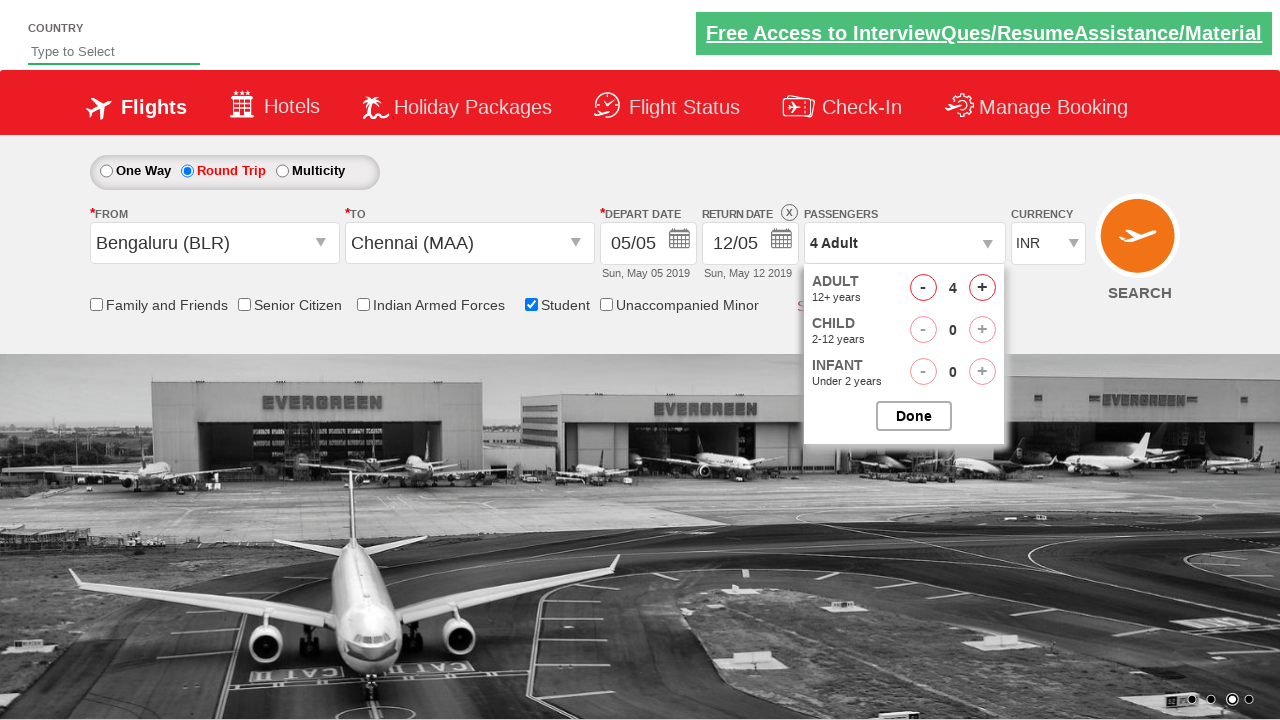

Incremented adult count (click 4 of 4) at (982, 288) on #hrefIncAdt
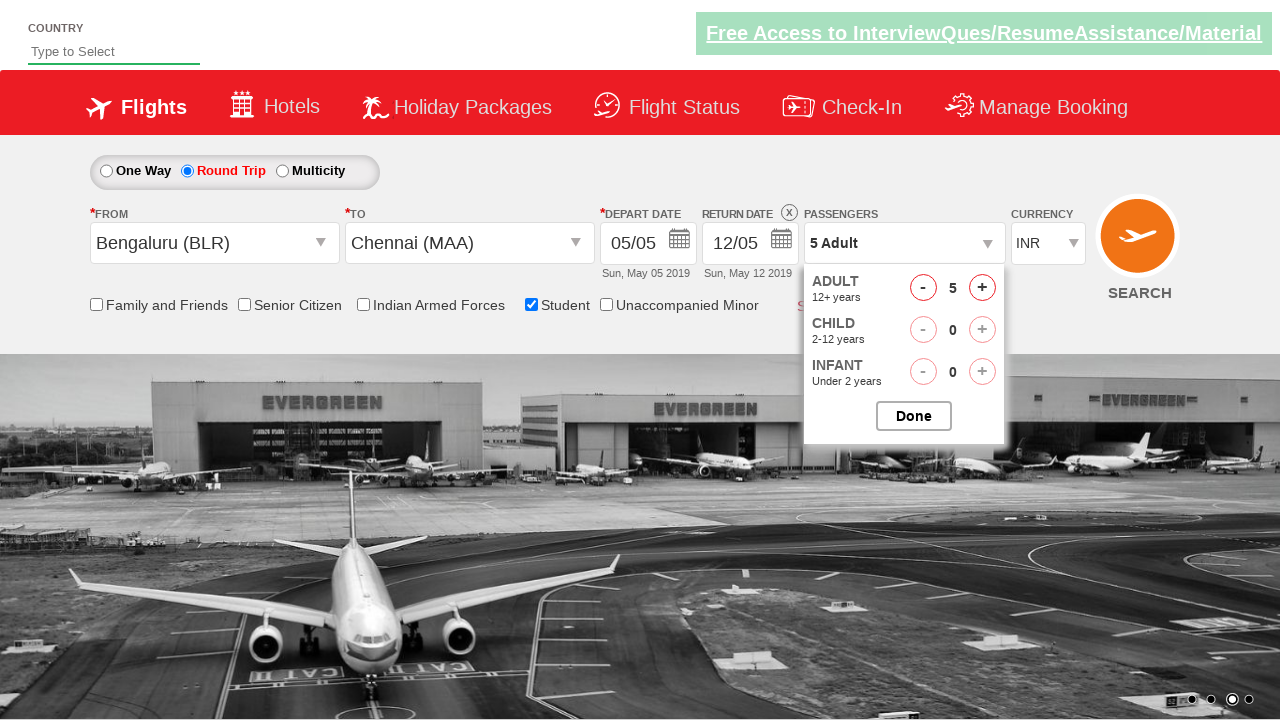

Selected INR as currency on #ctl00_mainContent_DropDownListCurrency
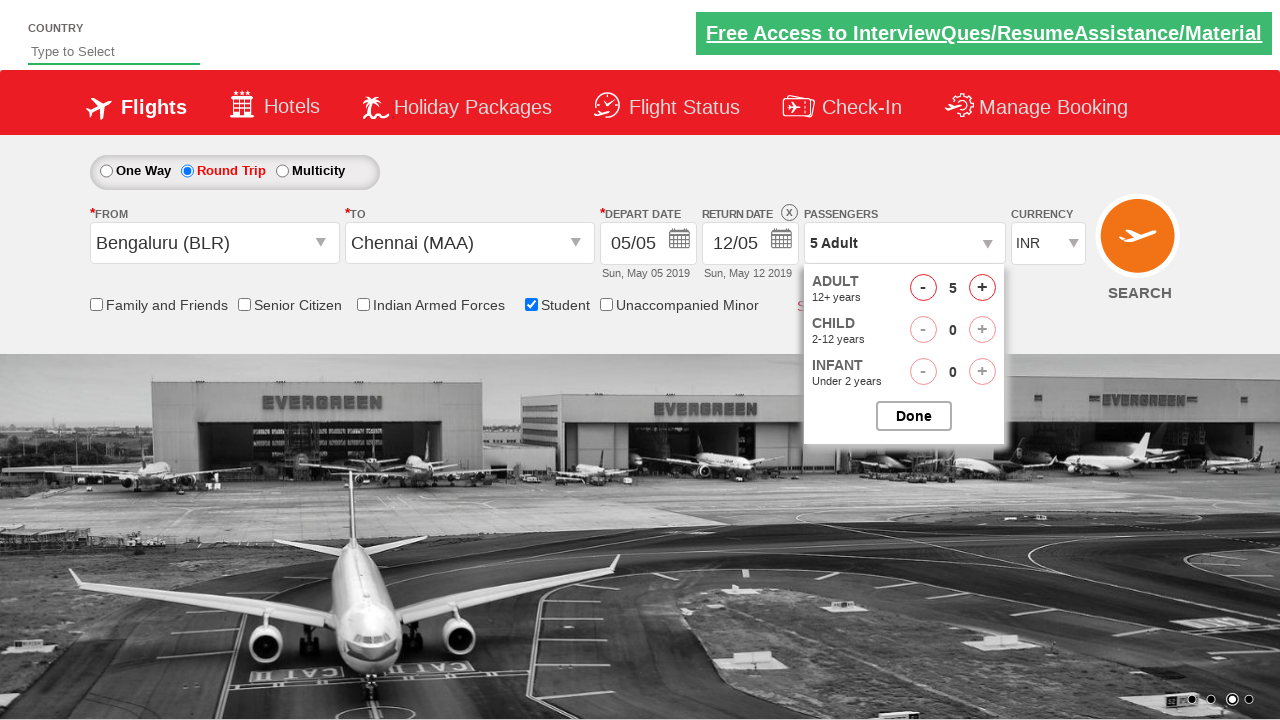

Clicked Find Flights button to submit the flight booking search at (1140, 245) on #ctl00_mainContent_btn_FindFlights
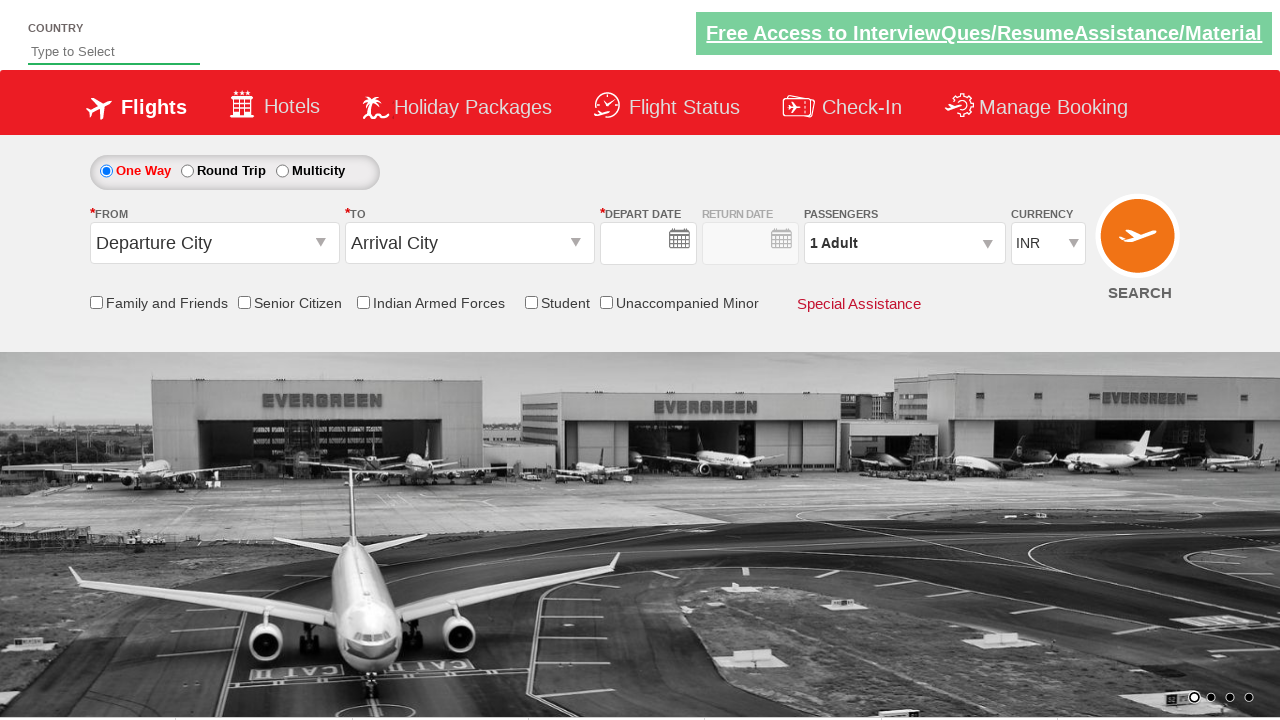

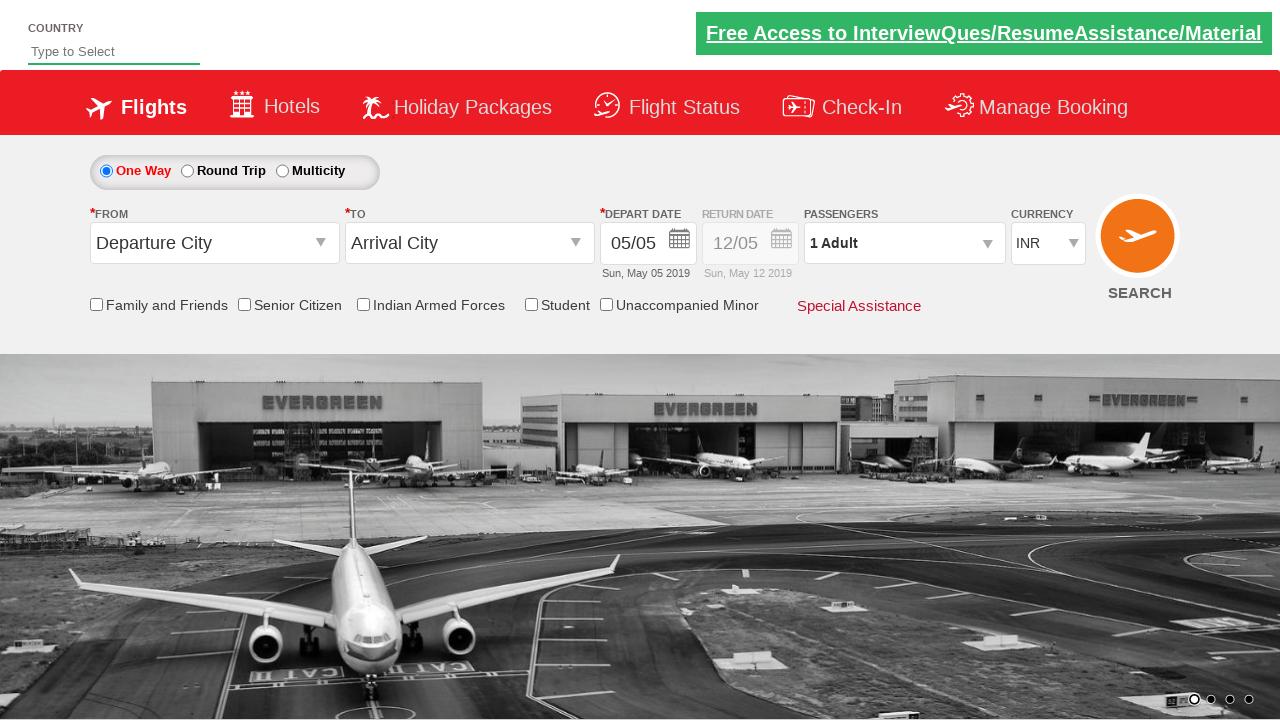